Tests the volunteer registration form by navigating to the registration page, filling out personal information fields (first name, last name, email, phone, password), and submitting the form.

Starting URL: https://skarb.foxminded.ua/

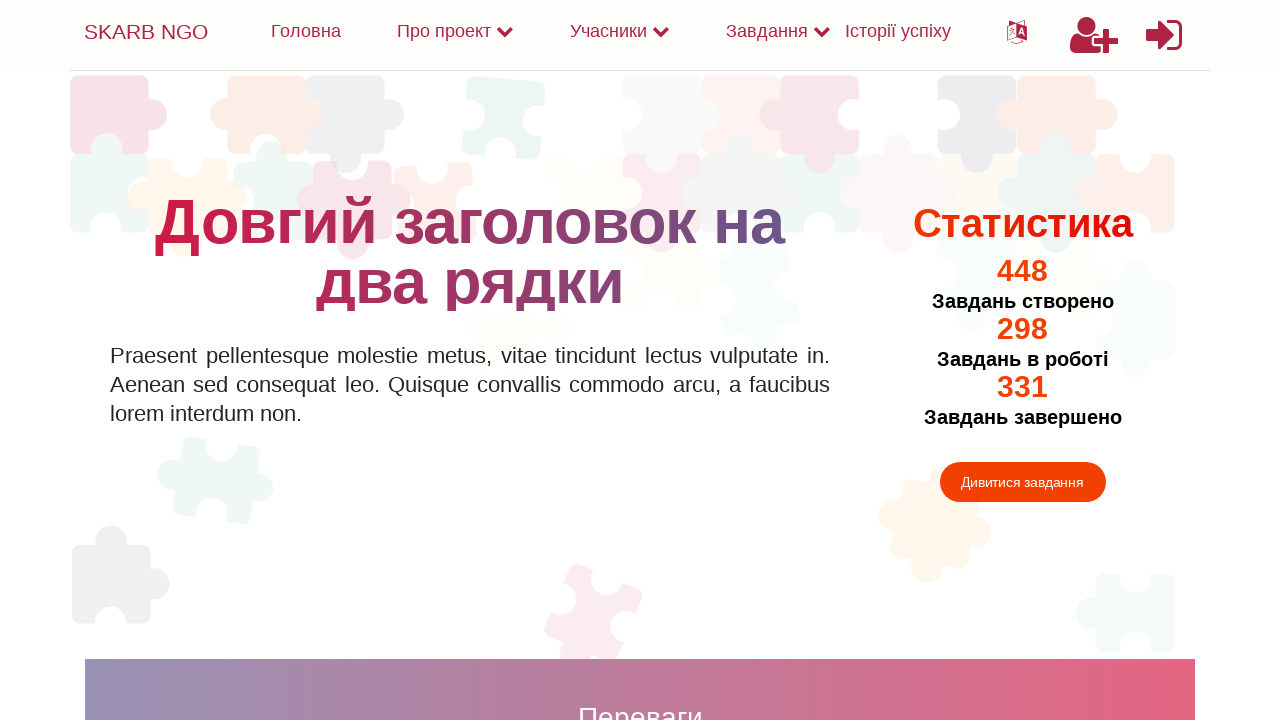

Clicked registration link in navigation at (1094, 35) on .nav-link.ml-auto
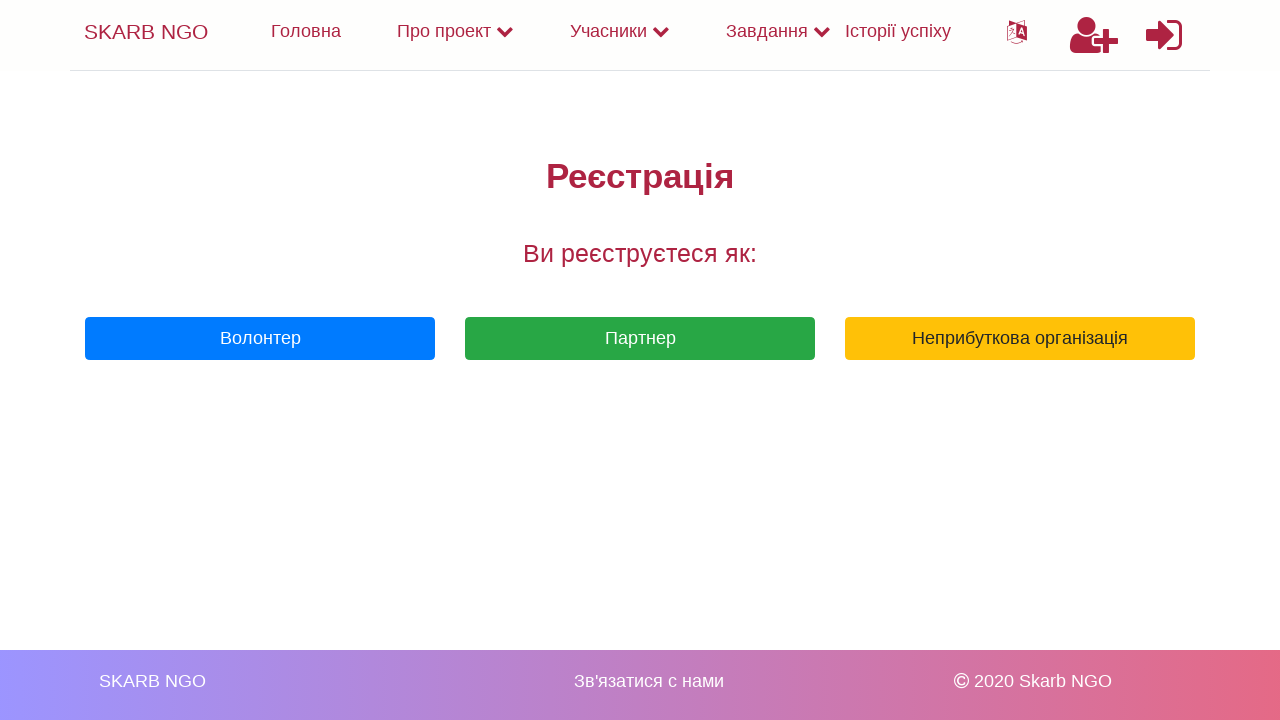

Clicked volunteers button to access volunteer form at (260, 339) on [name=volunteers] .btn
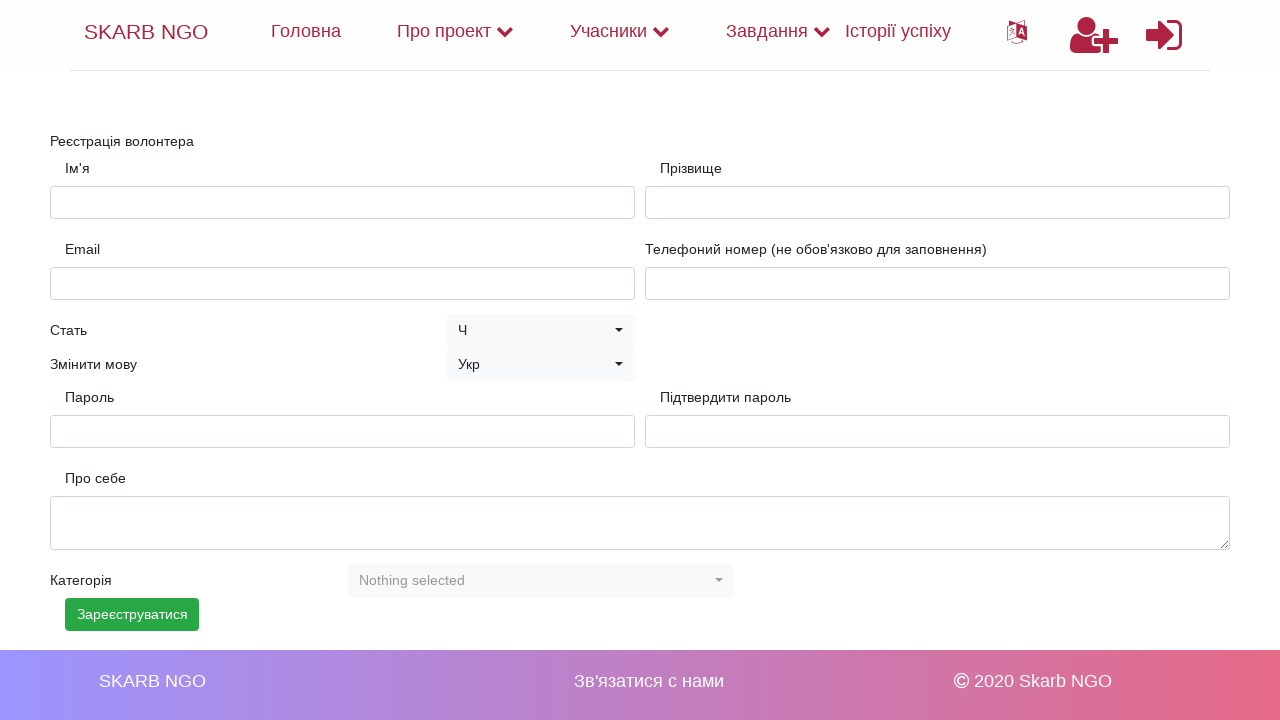

Filled first name field with 'JohnTest' on #firstName
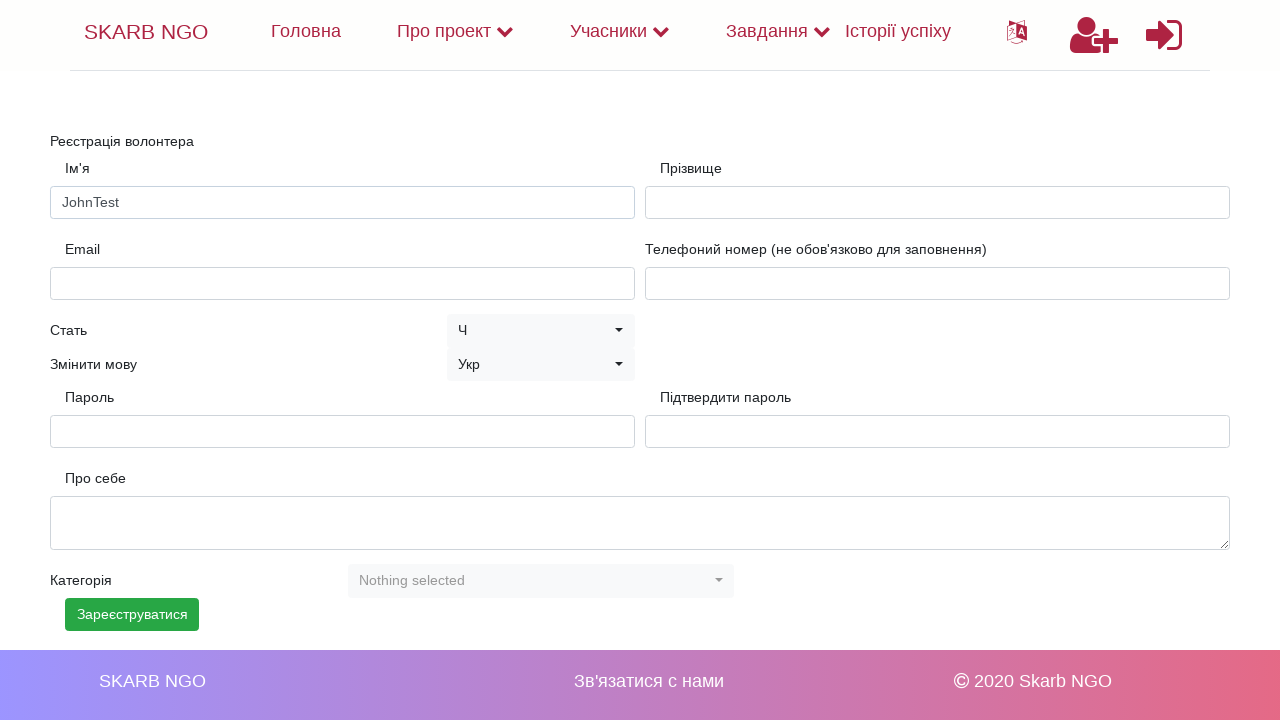

Filled last name field with 'DoeVolunteer' on #lastName
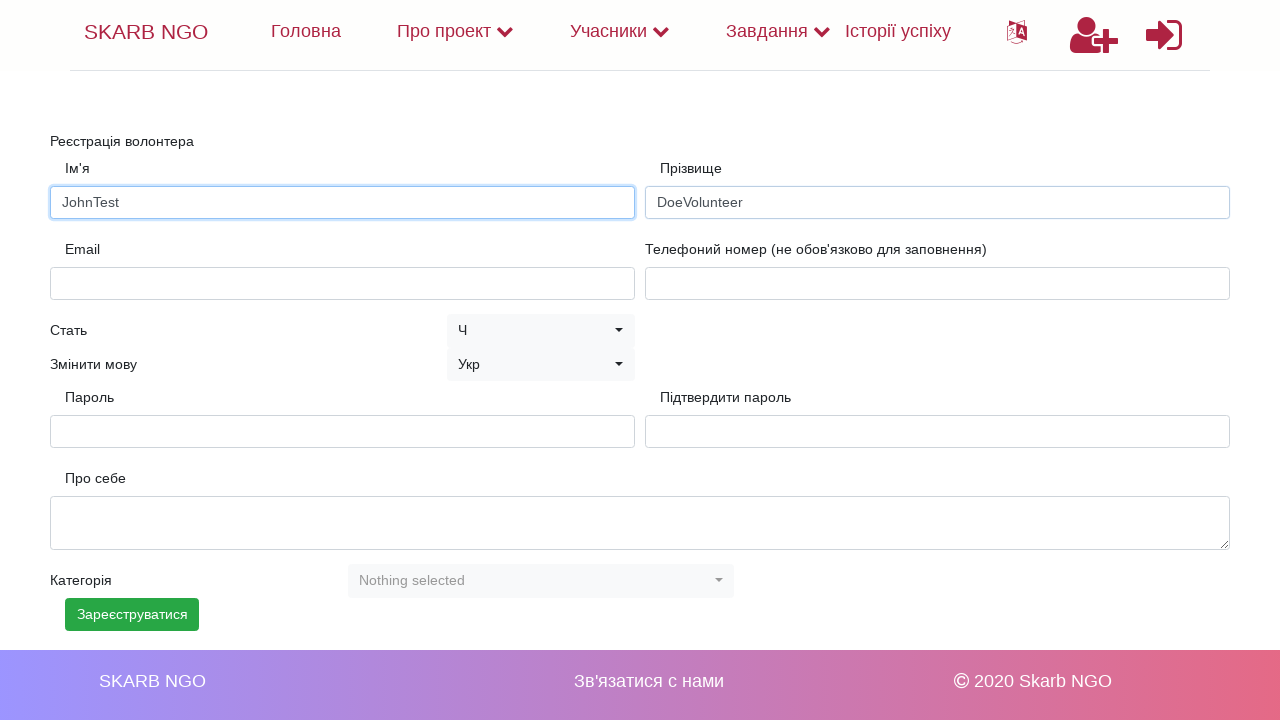

Filled email field with 'volunteer_test_847@gmail.com' on #email
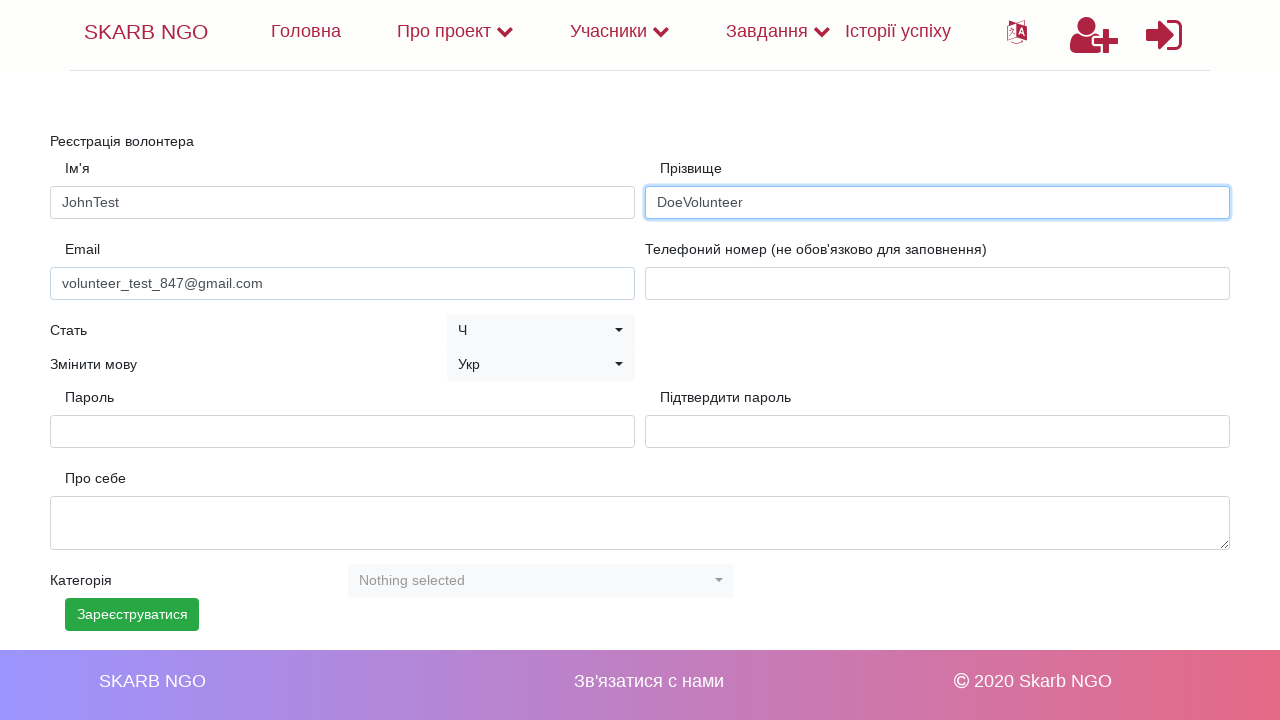

Filled phone number field with '380501234567' on #phoneNumber
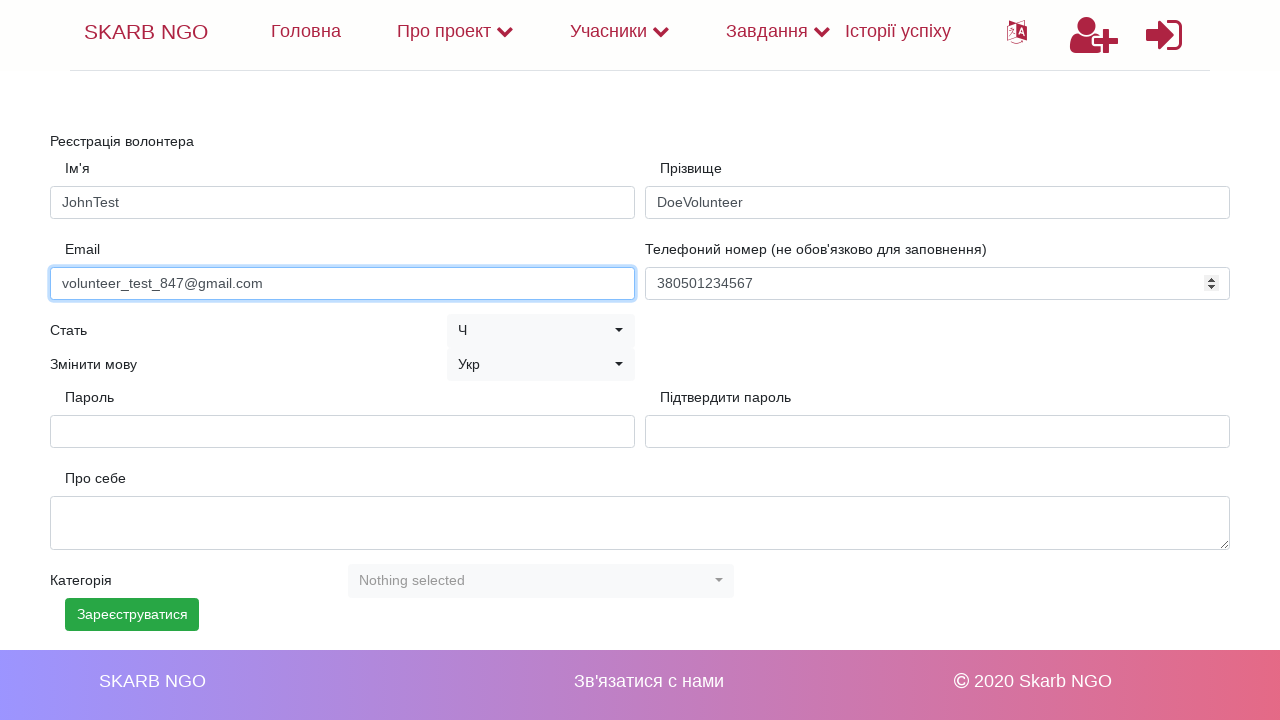

Filled password field with secure password on #password
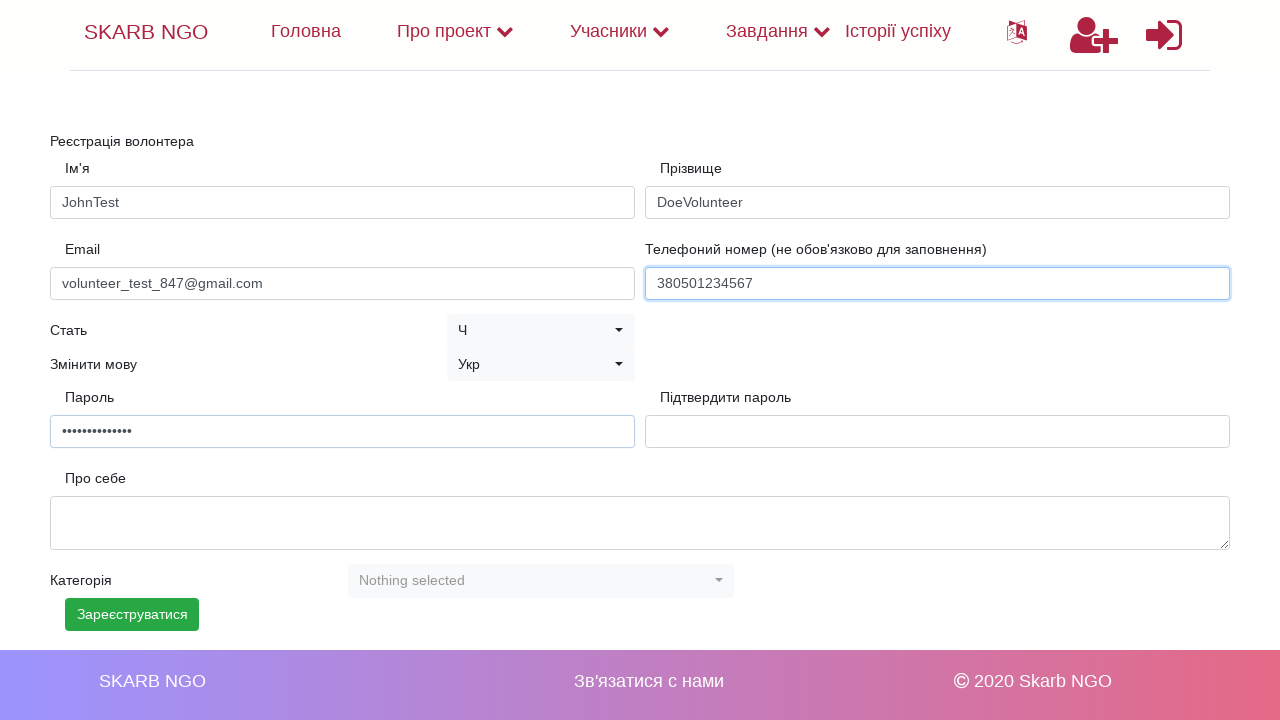

Filled confirm password field with matching password on #confirmPassword
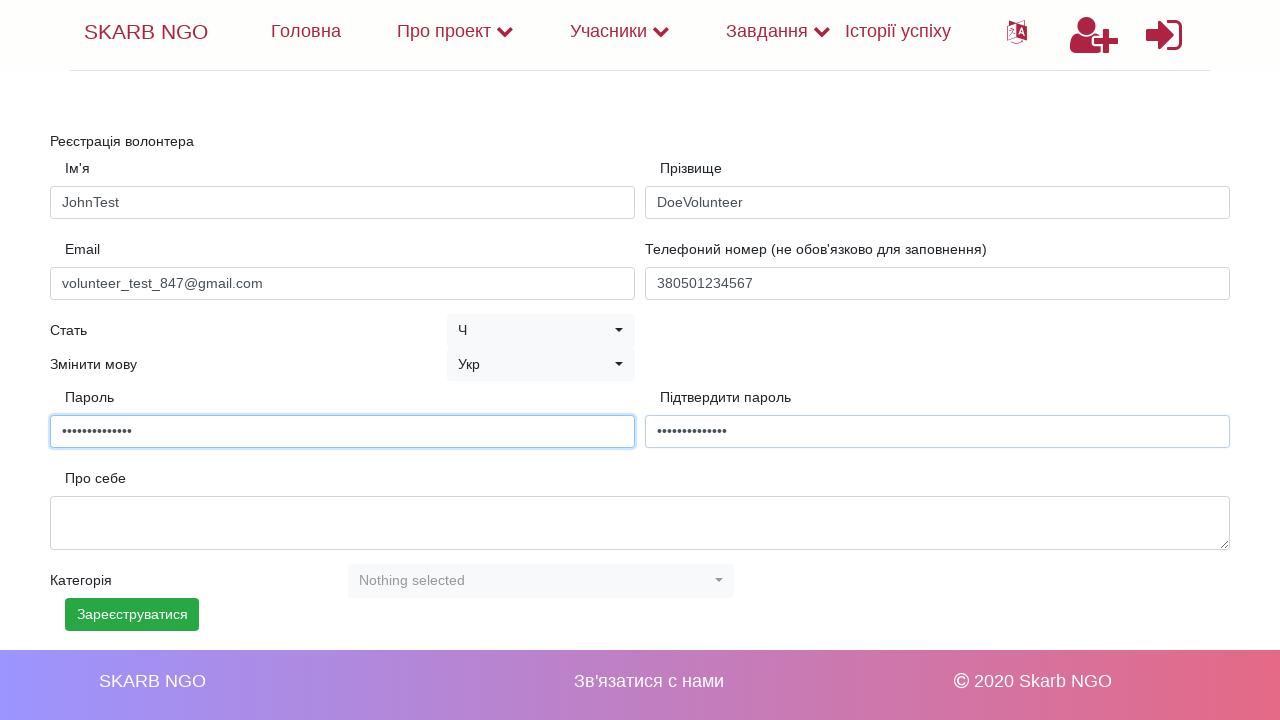

Clicked submit button to register volunteer at (132, 614) on .btn-success
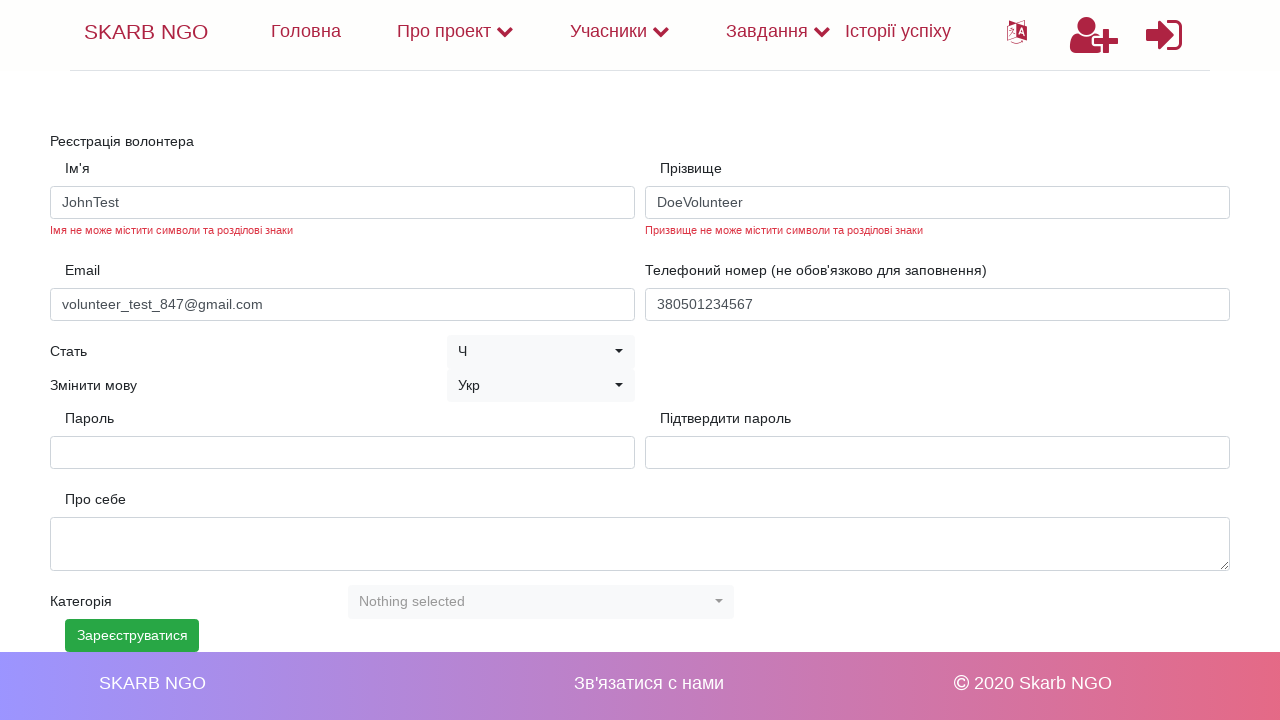

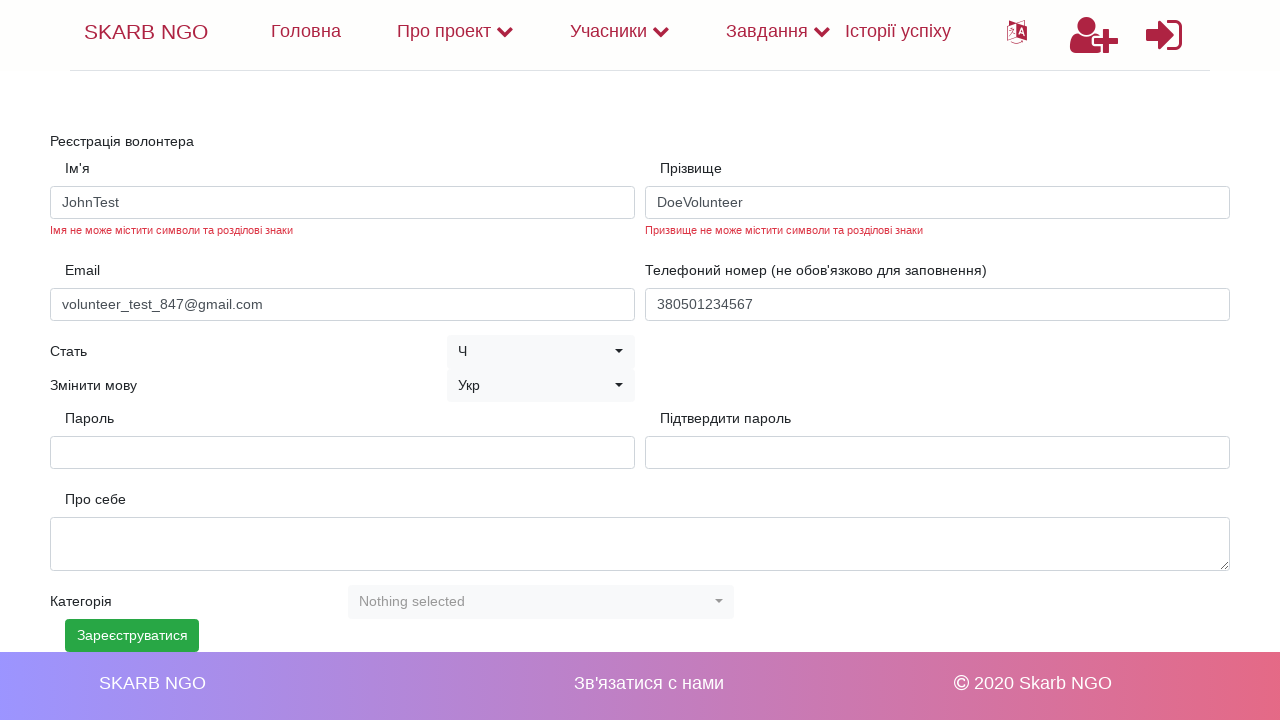